Tests checkbox selection and passenger count functionality on a travel booking form by toggling a checkbox and incrementing adult passenger count

Starting URL: https://rahulshettyacademy.com/dropdownsPractise/

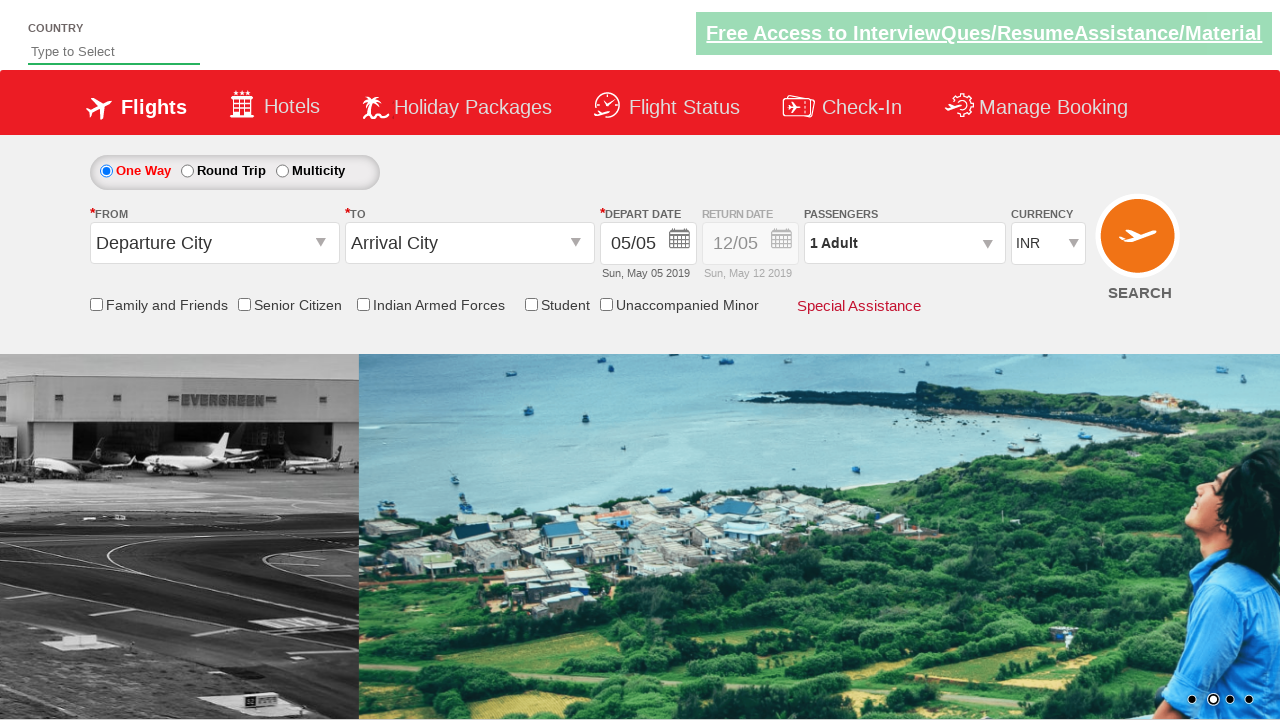

Verified checkbox is initially unchecked
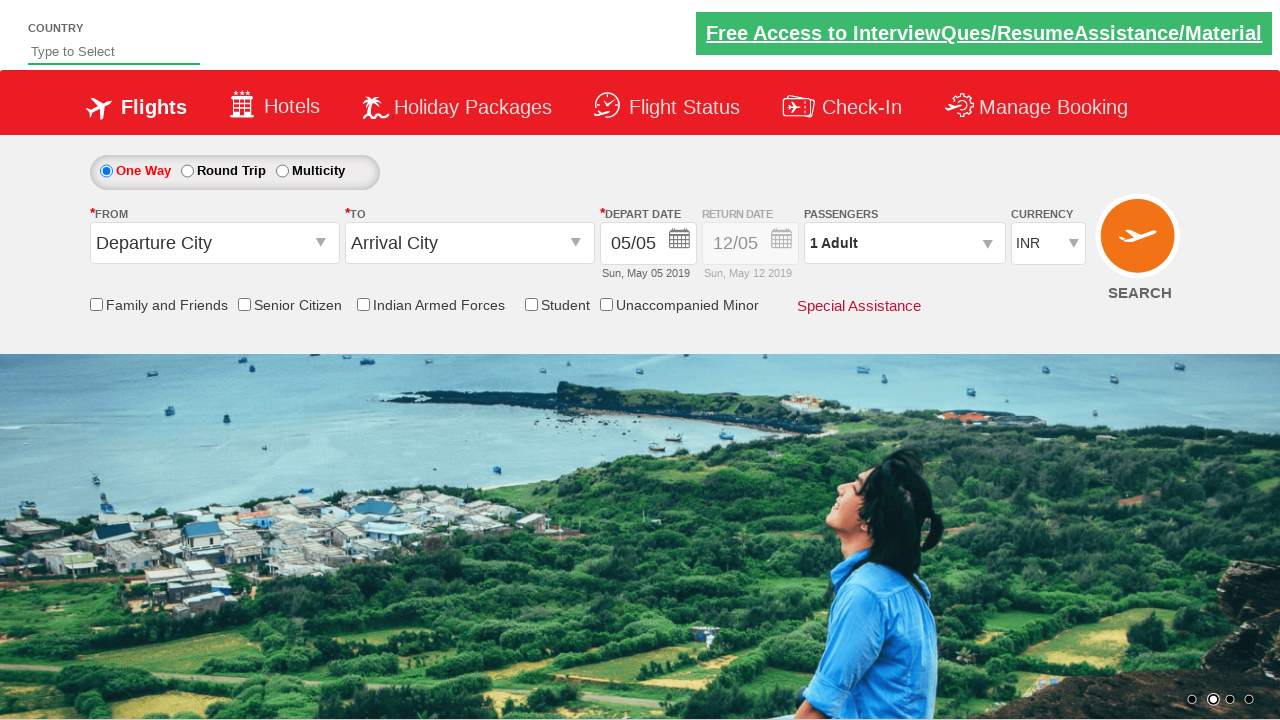

Clicked friends and family checkbox at (96, 304) on xpath=//input[@id='ctl00_mainContent_chk_friendsandfamily']
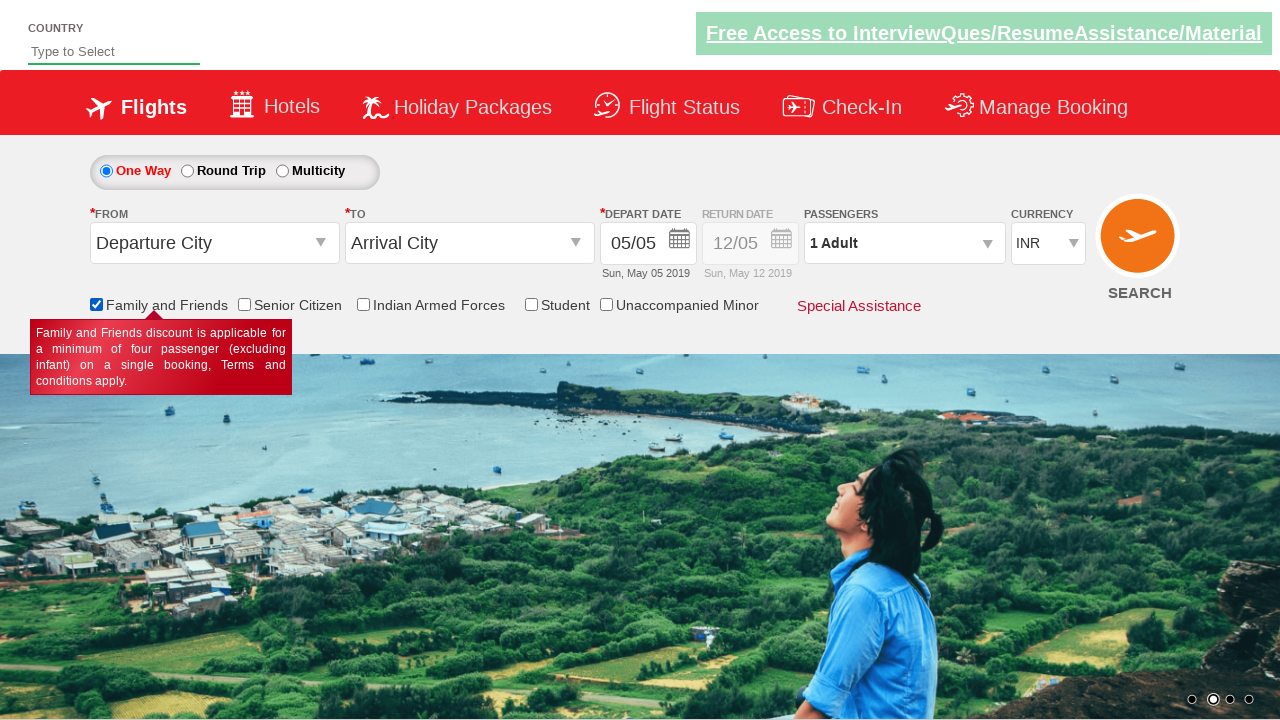

Verified checkbox is now checked
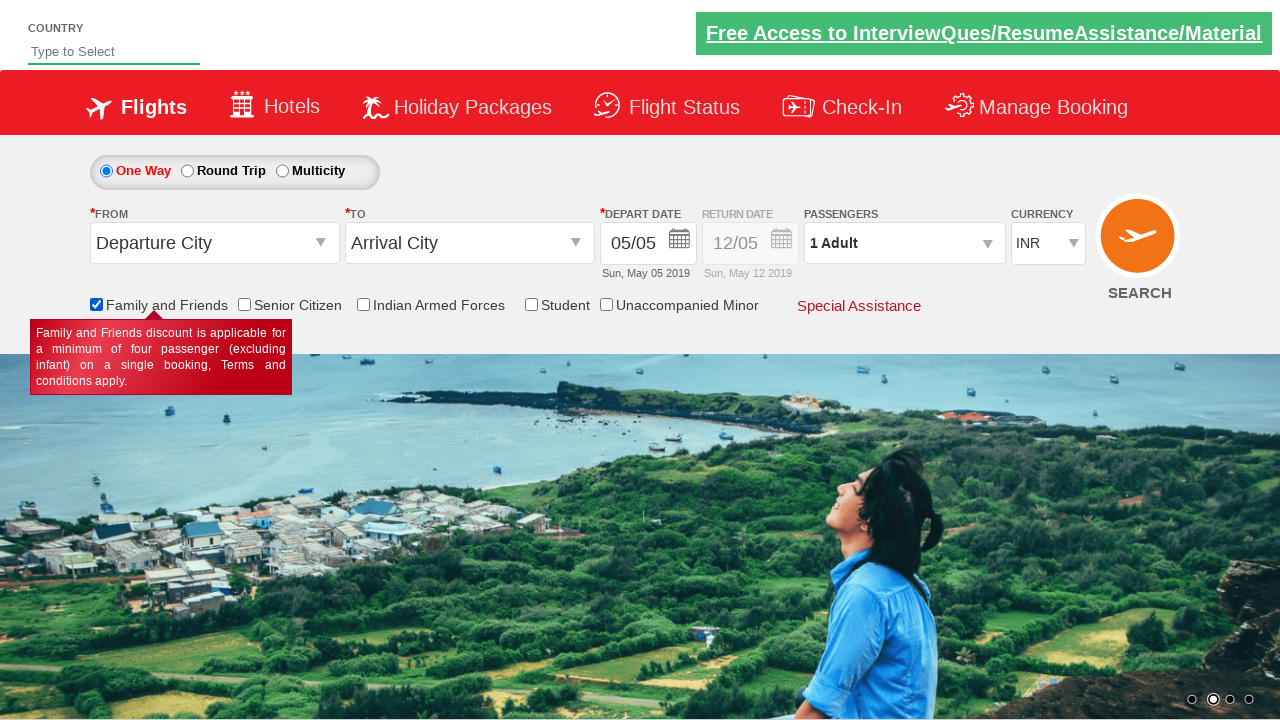

Clicked passenger info dropdown at (904, 243) on #divpaxinfo
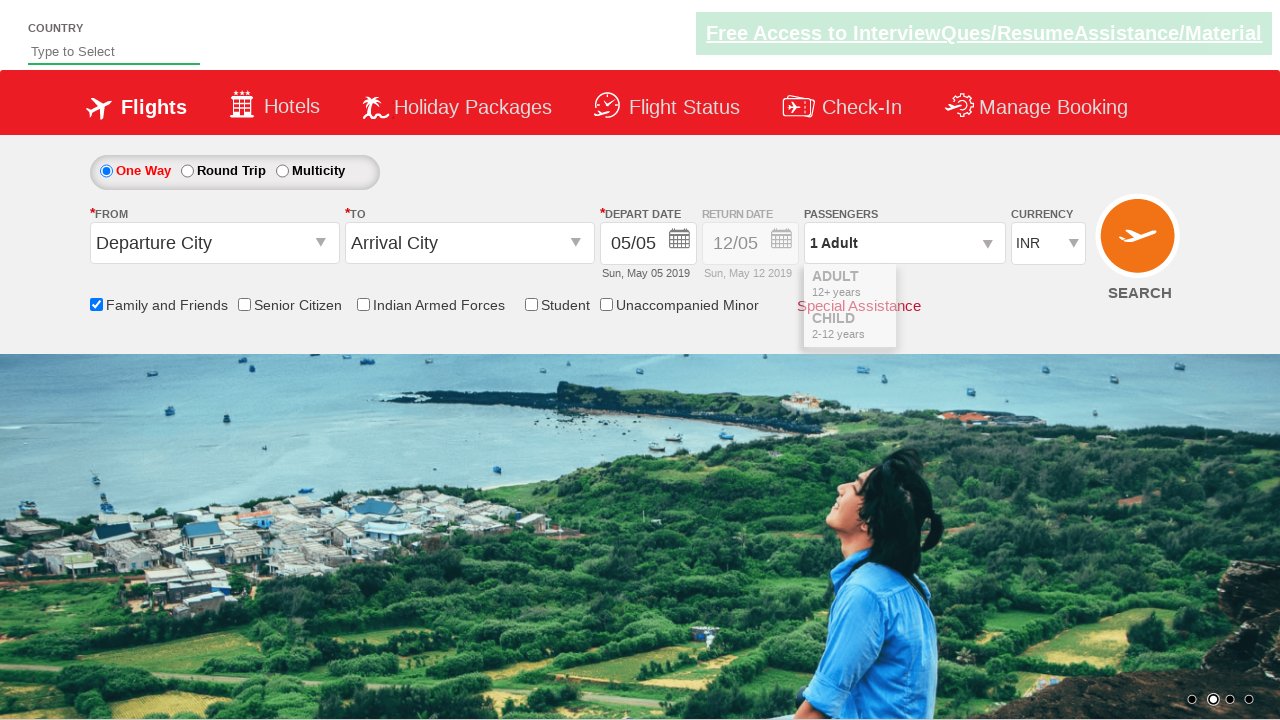

Waited for dropdown to open
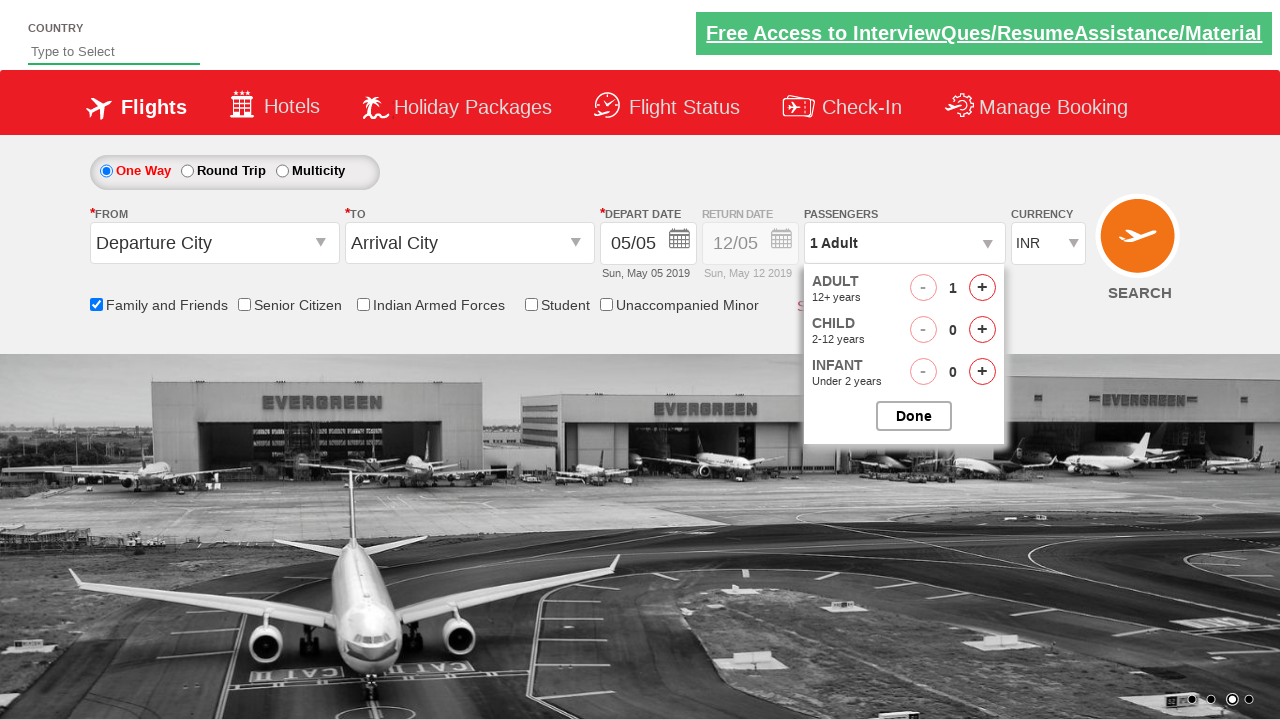

Clicked increment adult button (iteration 1 of 4) at (982, 288) on #hrefIncAdt
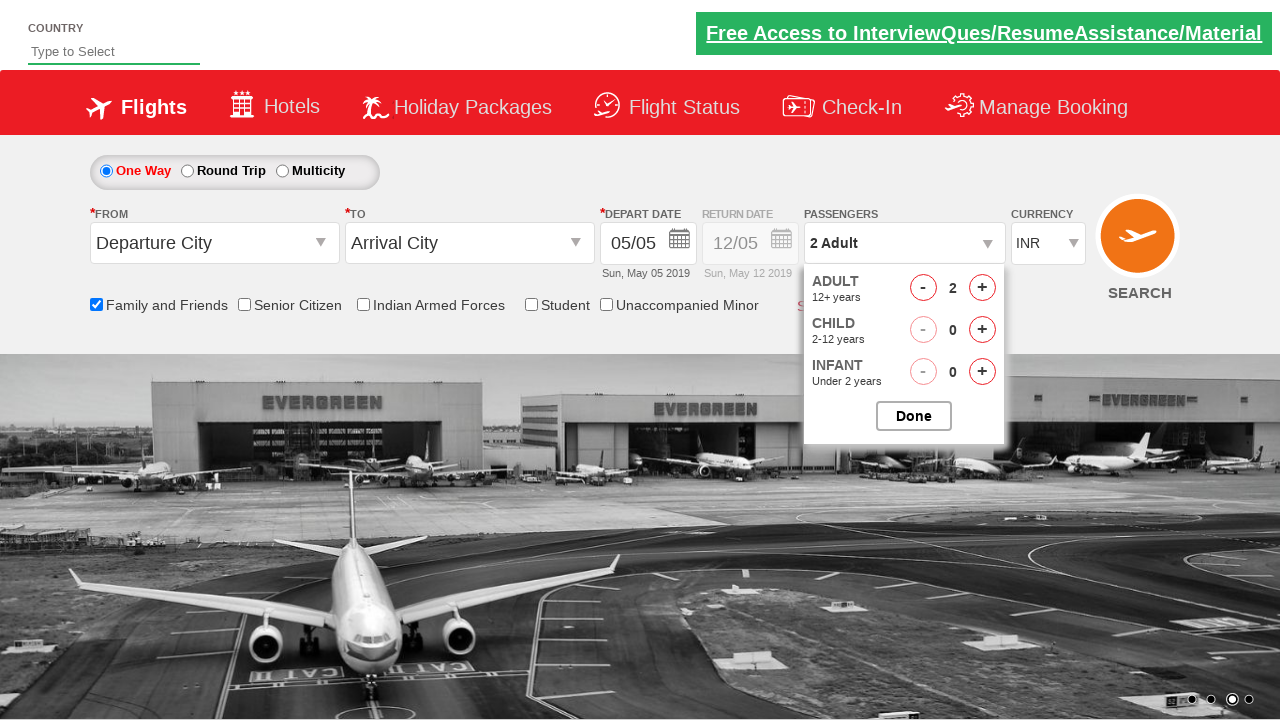

Clicked increment adult button (iteration 2 of 4) at (982, 288) on #hrefIncAdt
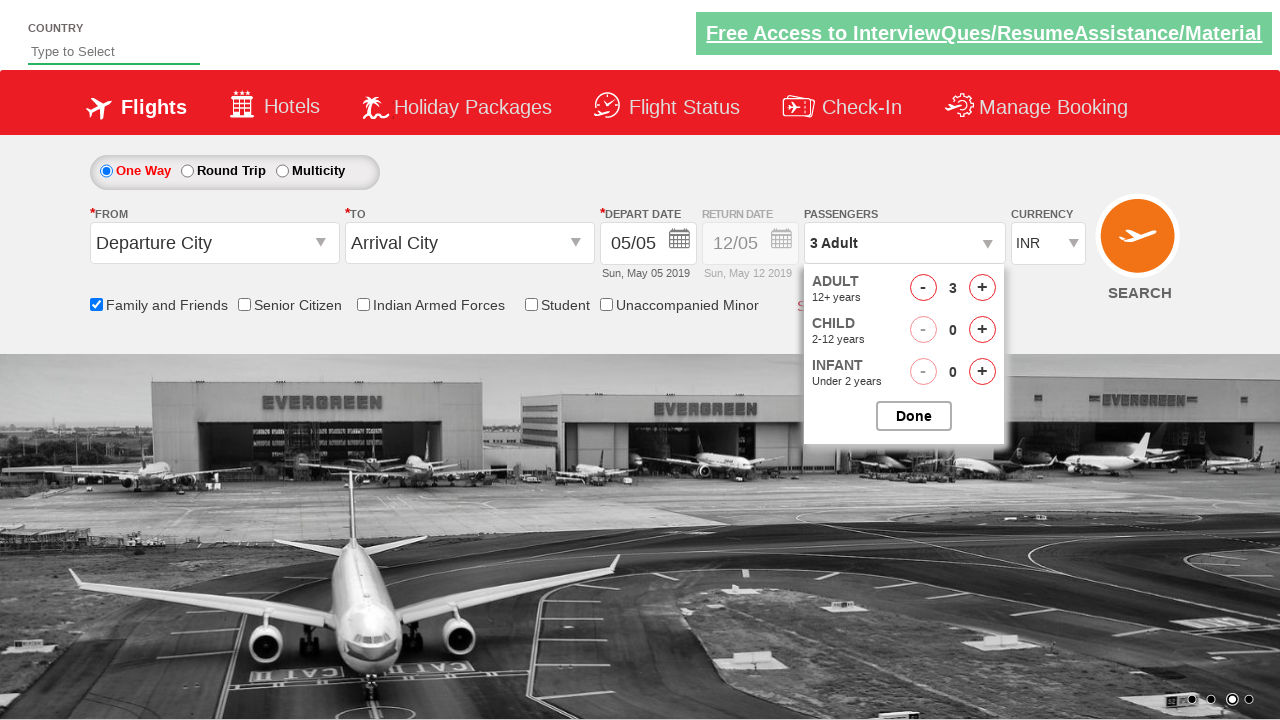

Clicked increment adult button (iteration 3 of 4) at (982, 288) on #hrefIncAdt
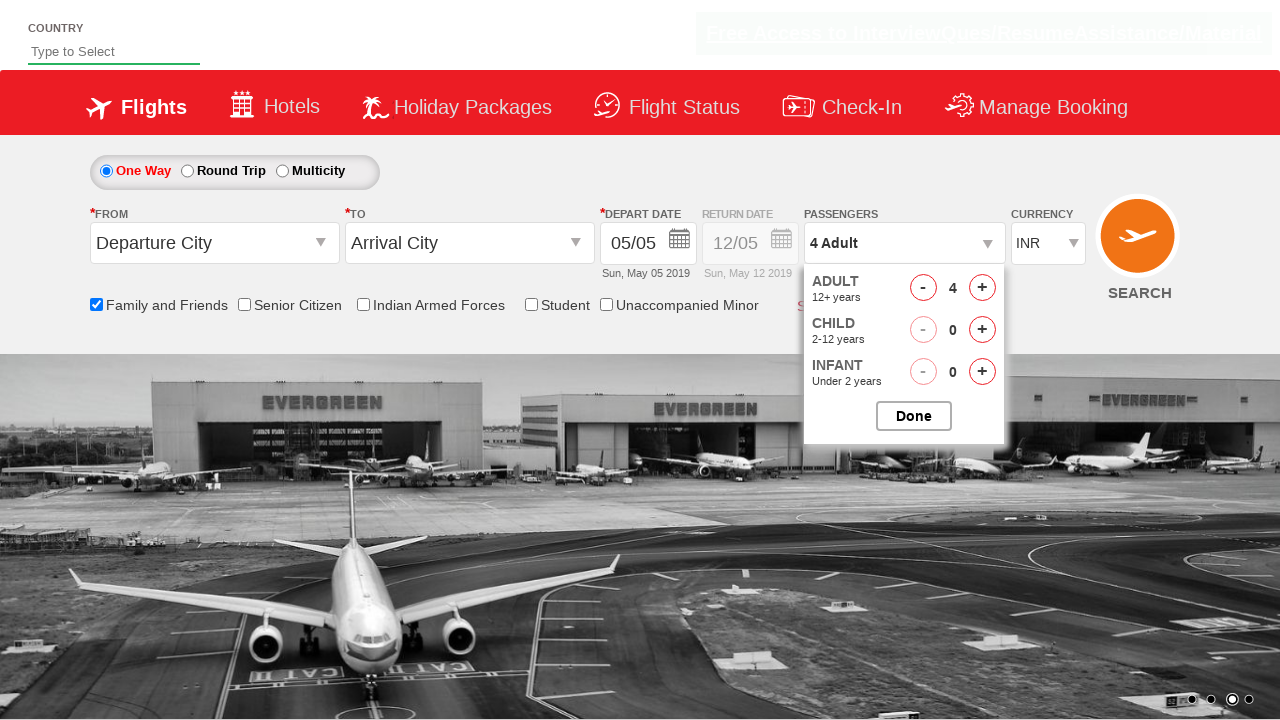

Clicked increment adult button (iteration 4 of 4) at (982, 288) on #hrefIncAdt
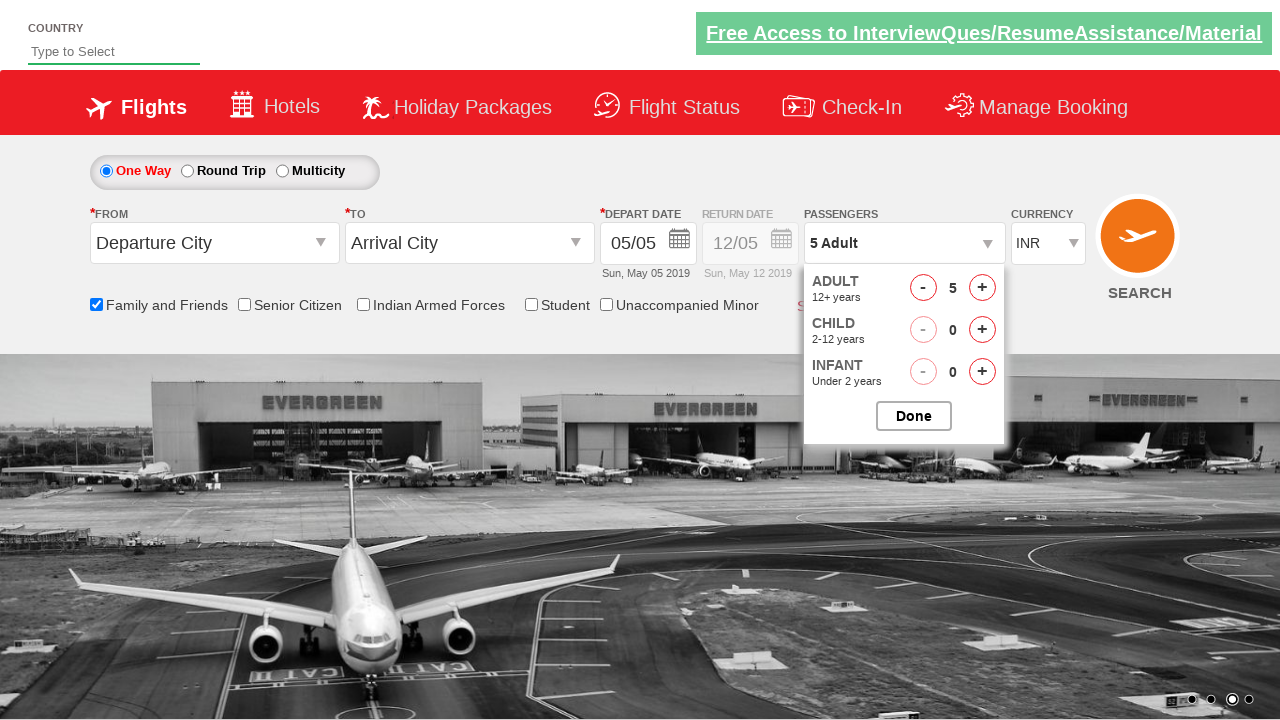

Clicked to close passenger selection dropdown at (914, 416) on #btnclosepaxoption
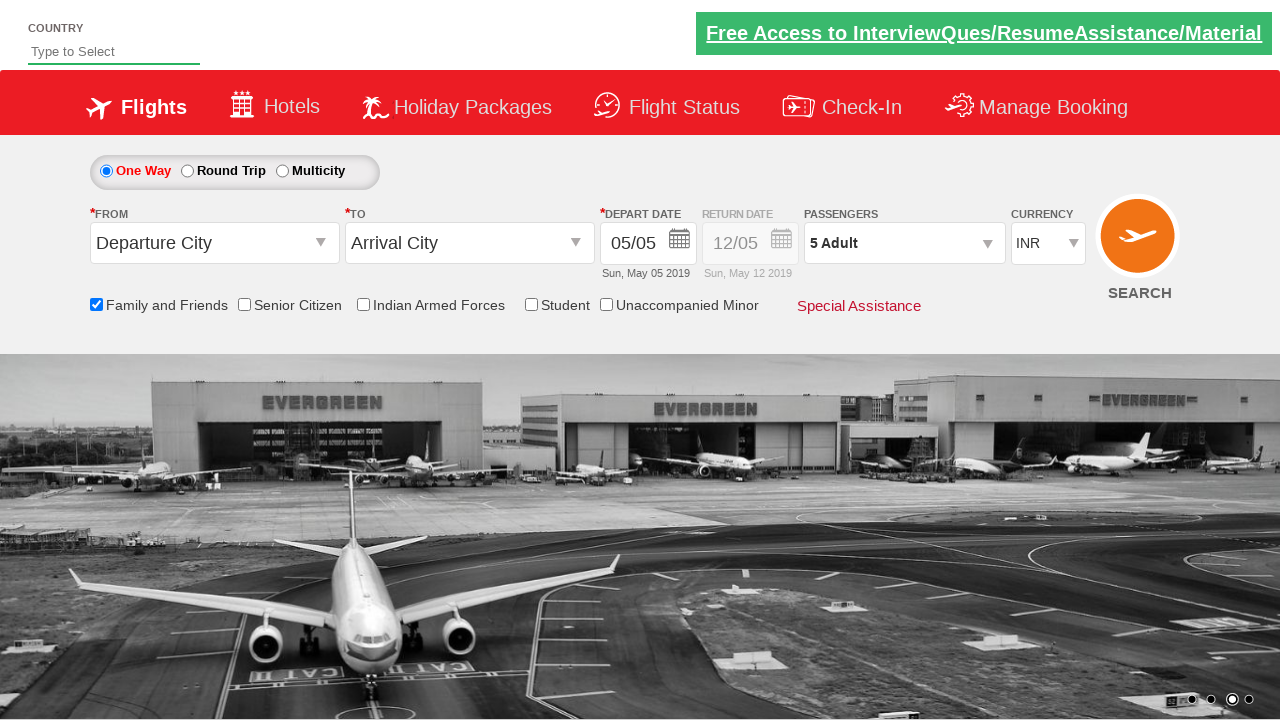

Waited for dropdown to close
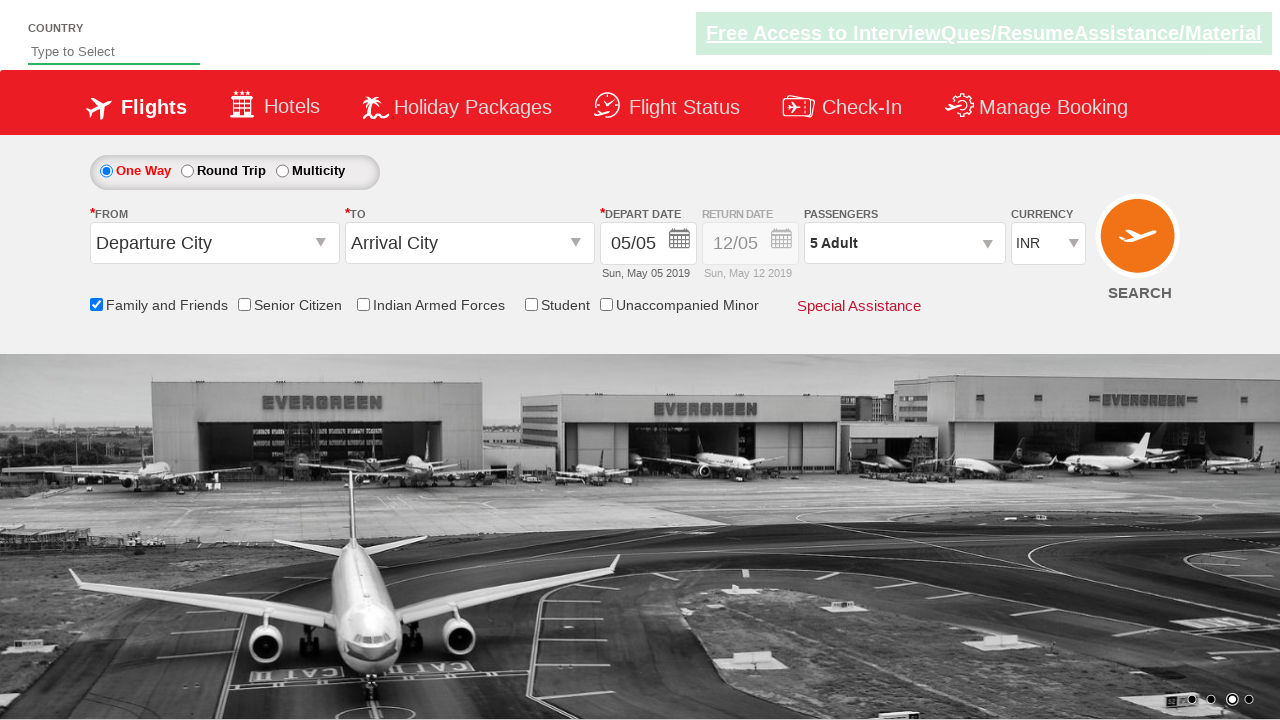

Verified passenger count displays '5 Adult'
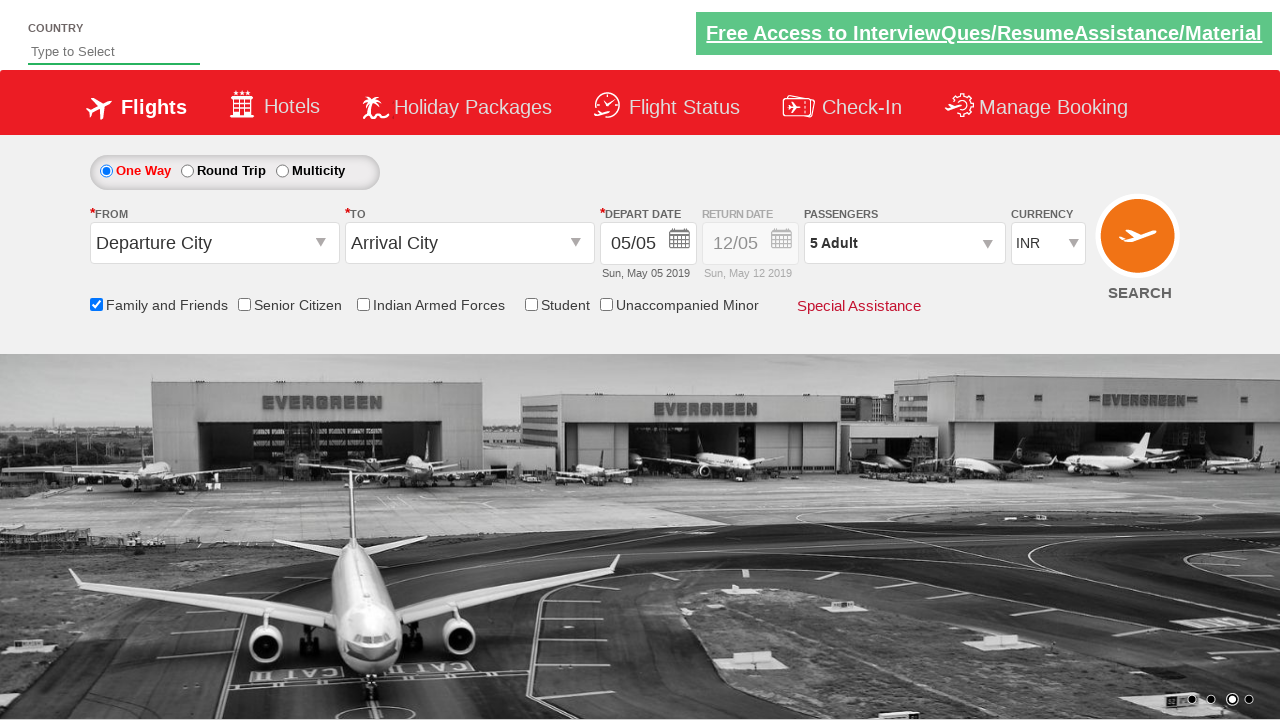

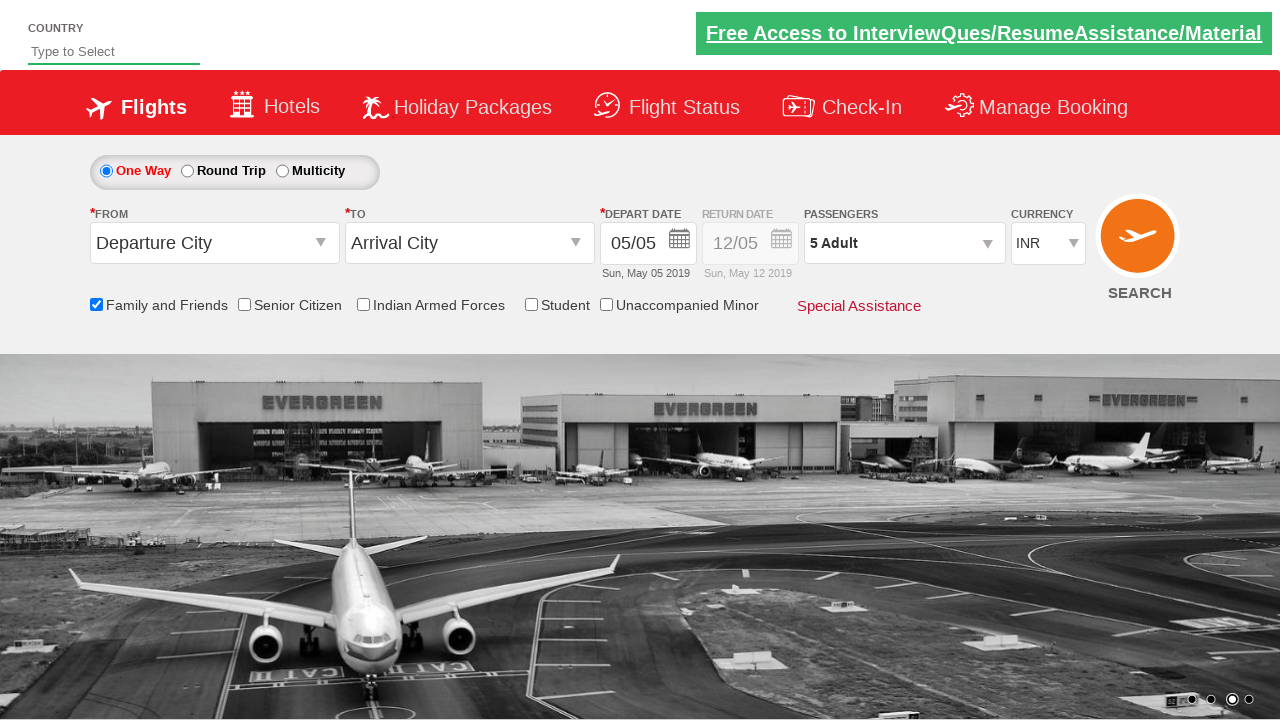